Tests a page with a loader by waiting for a button to become visible and then clicking it

Starting URL: https://www.automationtesting.co.uk/loader.html

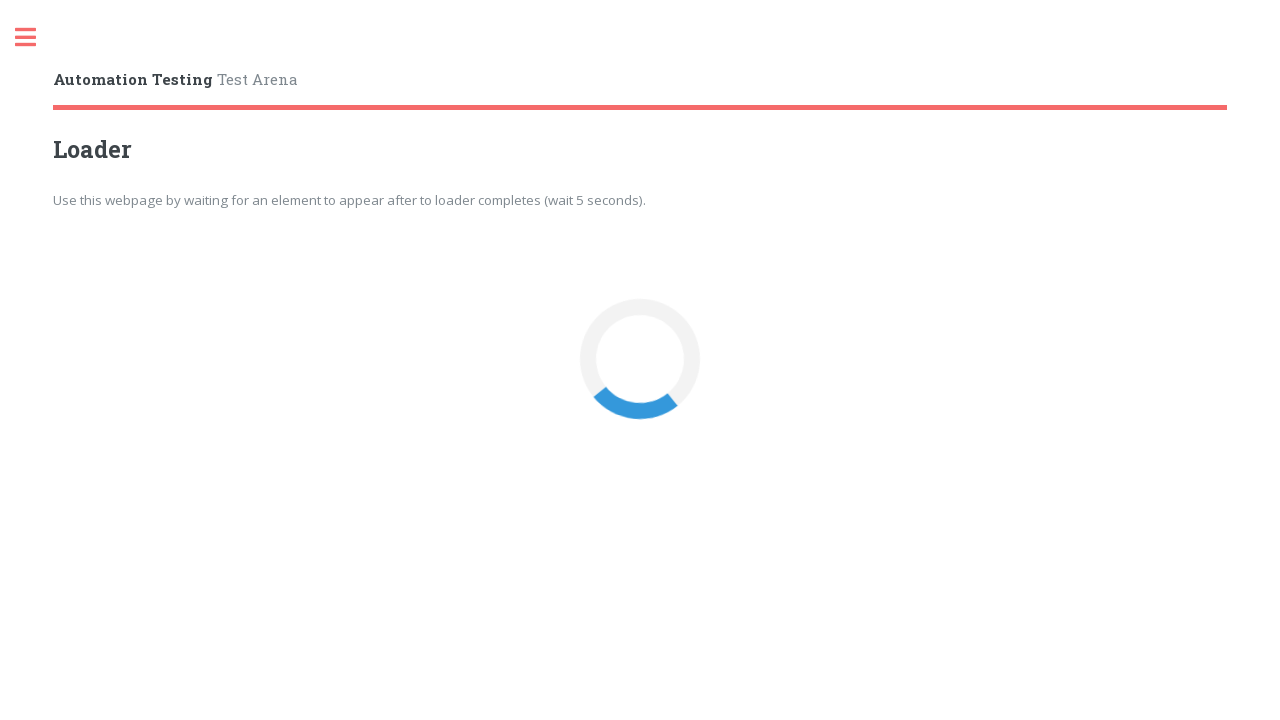

Navigated to loader test page
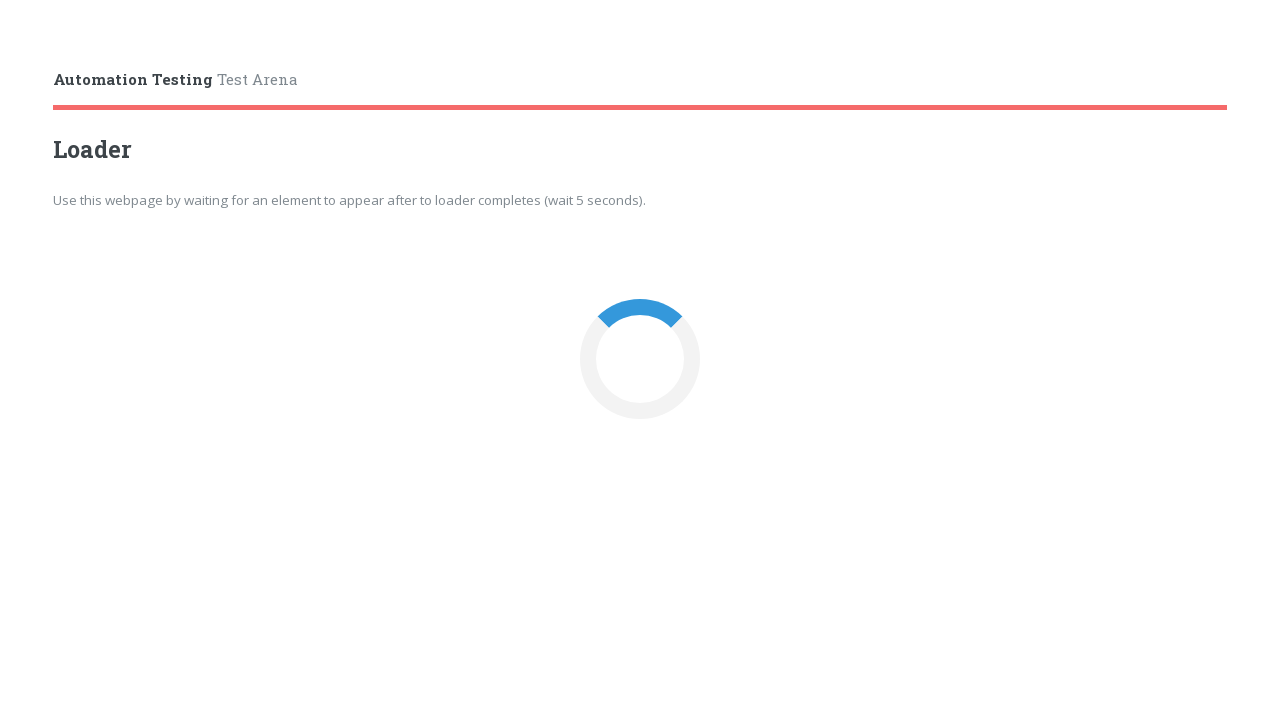

Loader button became visible
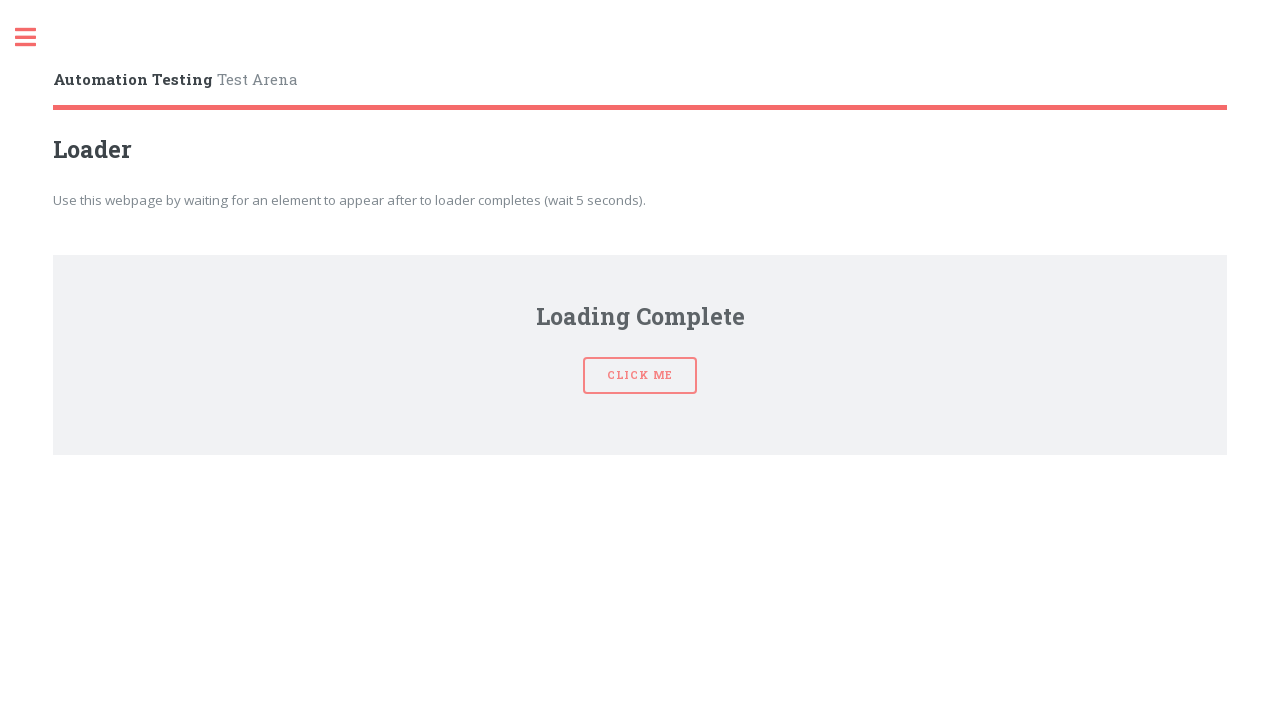

Clicked the loader button at (640, 360) on button#loaderBtn
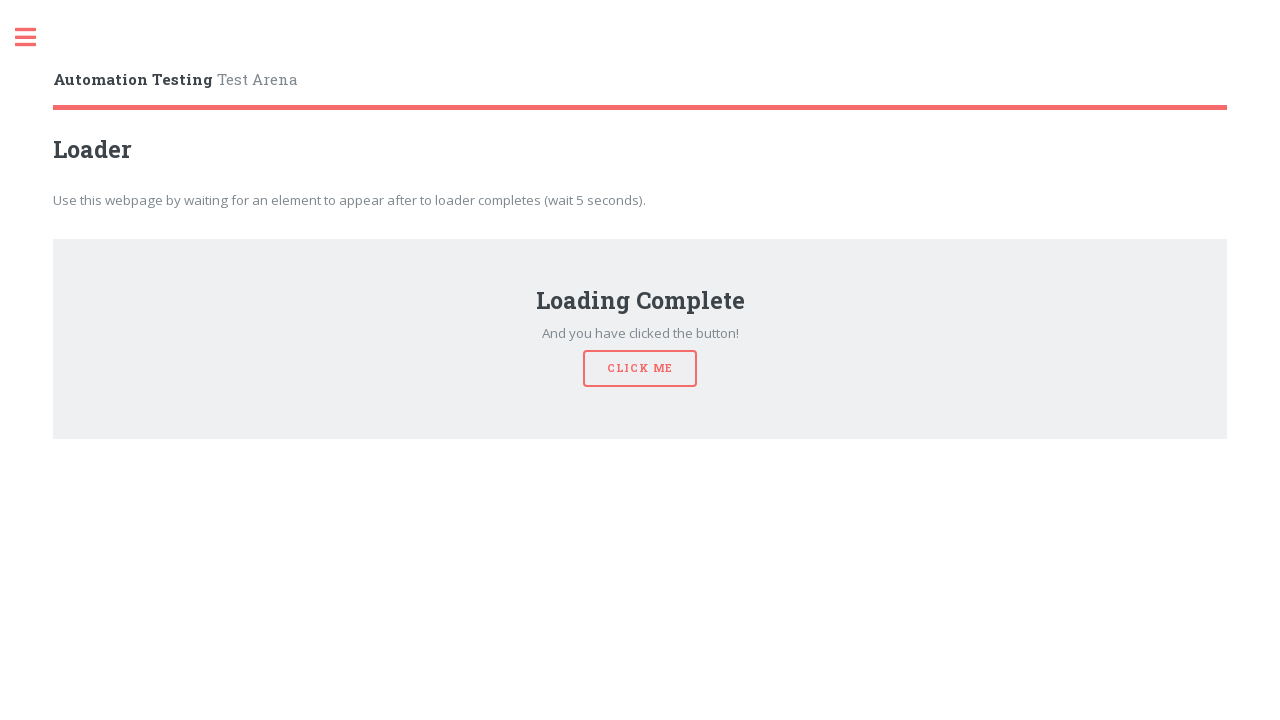

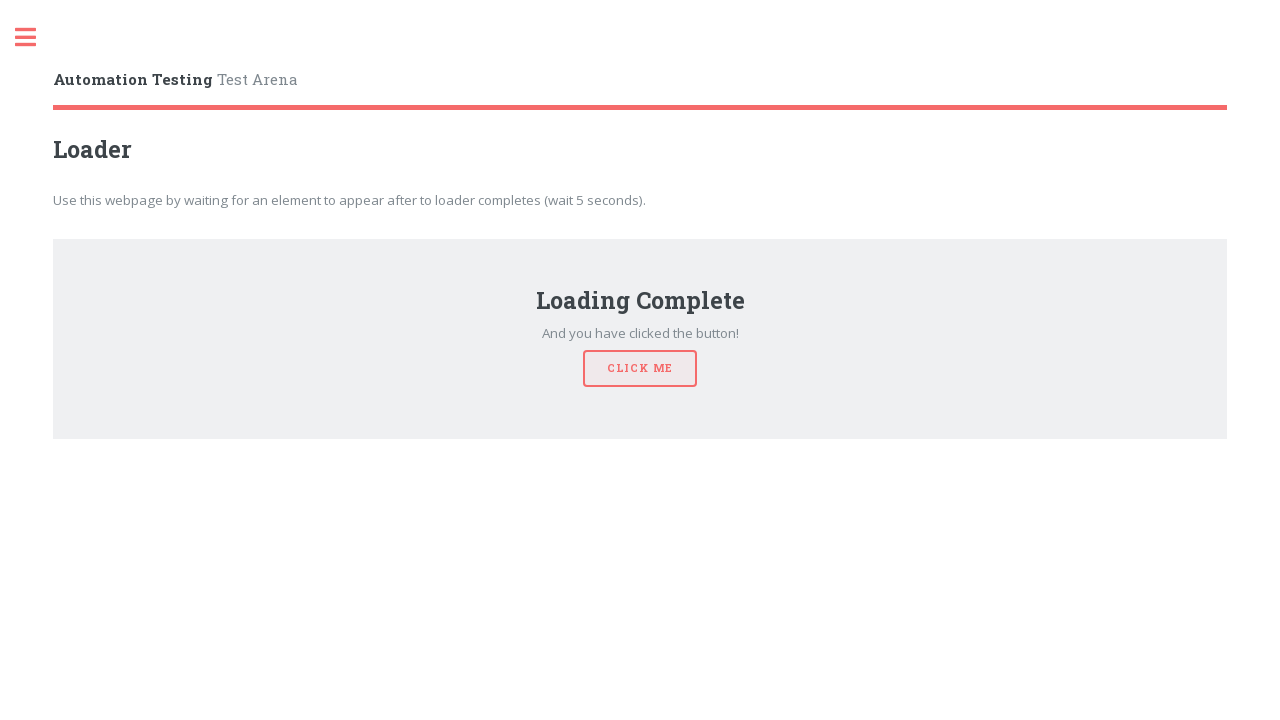